Tests alert popup functionality by clicking the alert button and verifying the alert appears

Starting URL: https://rahulshettyacademy.com/AutomationPractice/

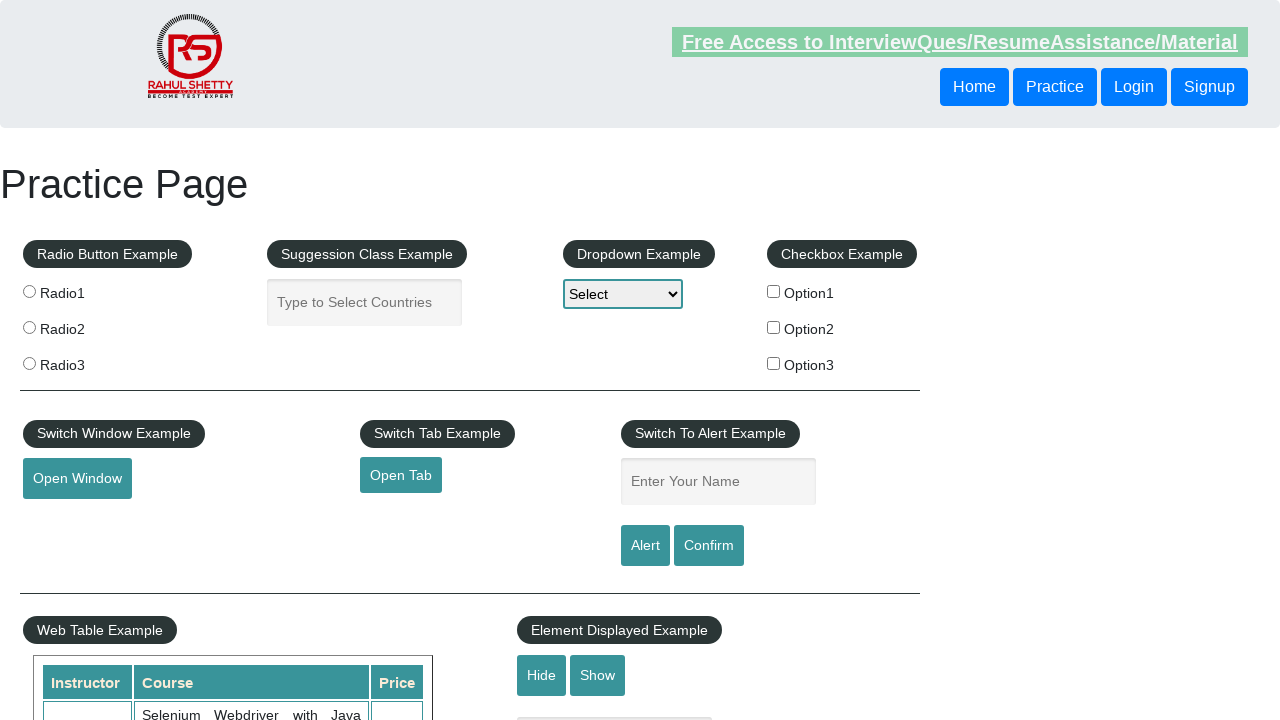

Clicked alert button to trigger popup at (645, 546) on #alertbtn
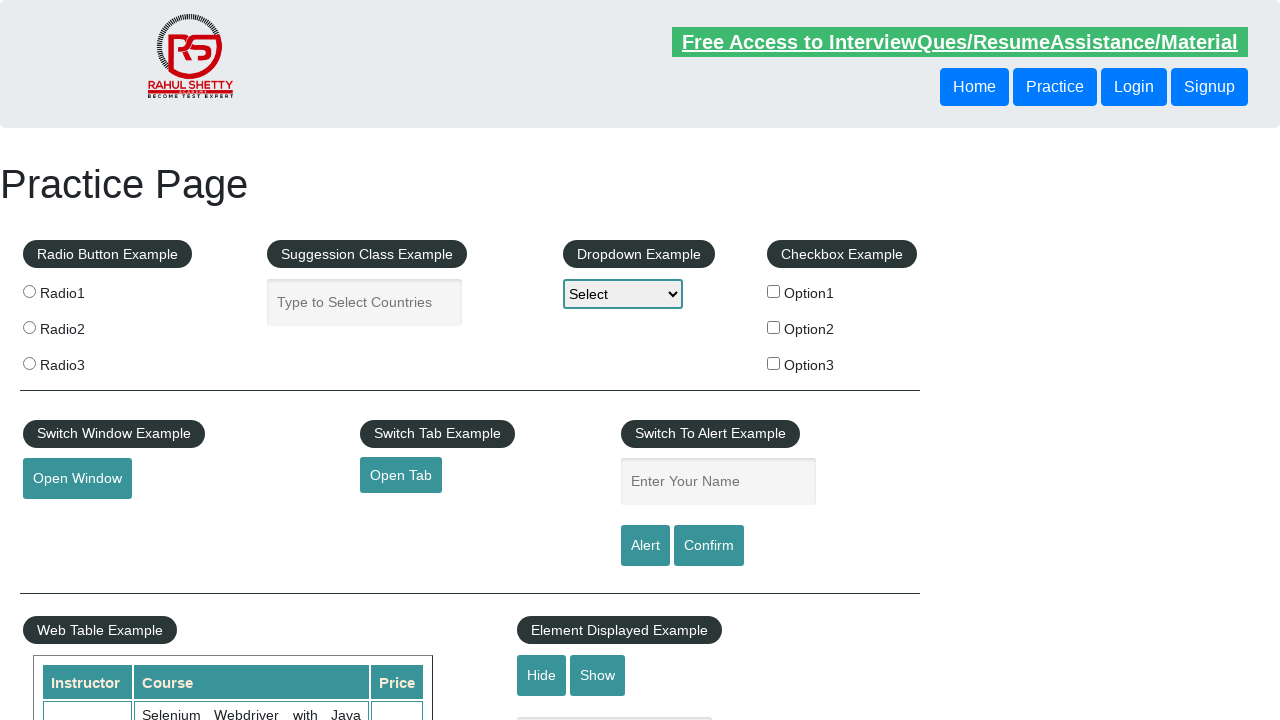

Alert dialog handler registered and accepted
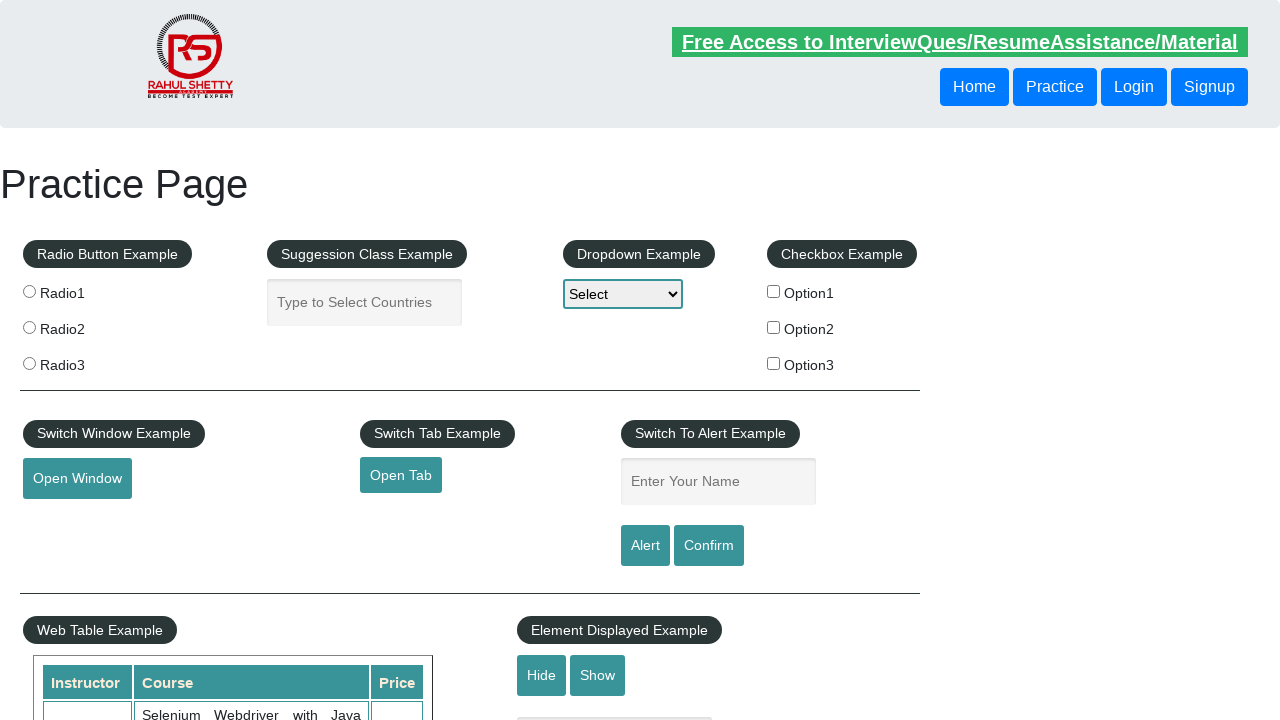

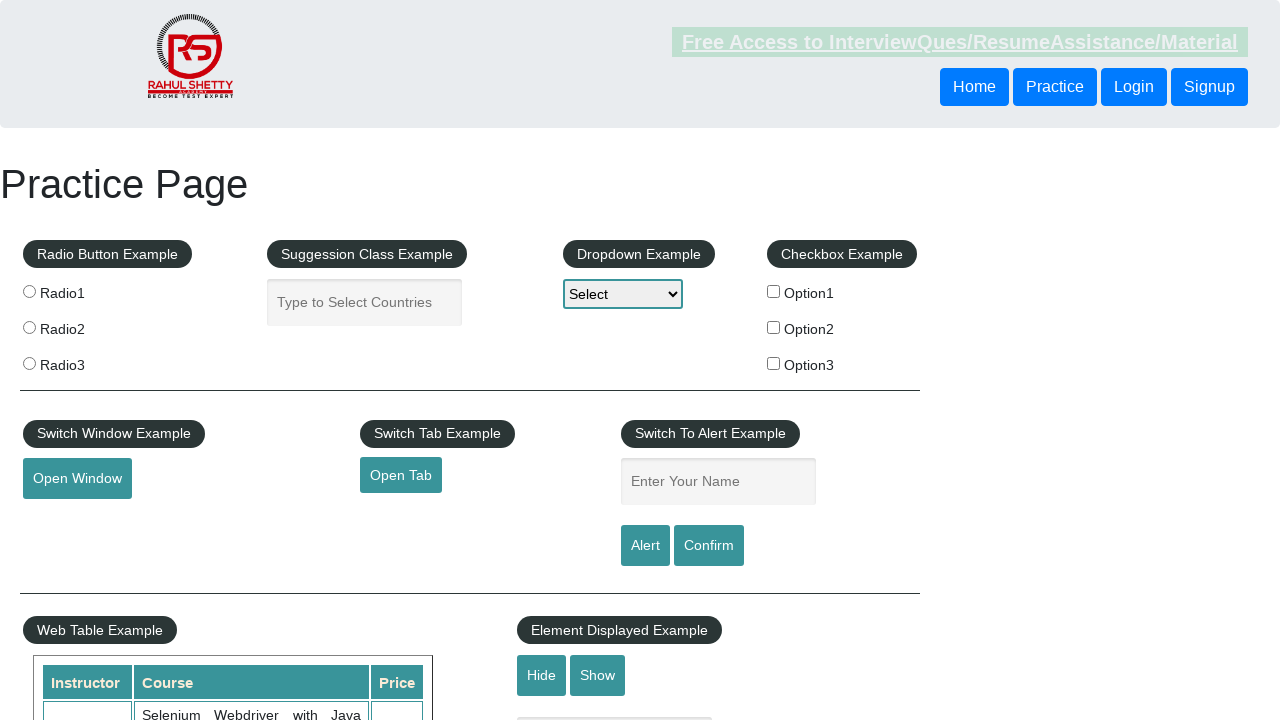